Tests keyboard actions on a text comparison tool by entering text in the first field, selecting all, copying, tabbing to the next field, and pasting

Starting URL: https://text-compare.com/

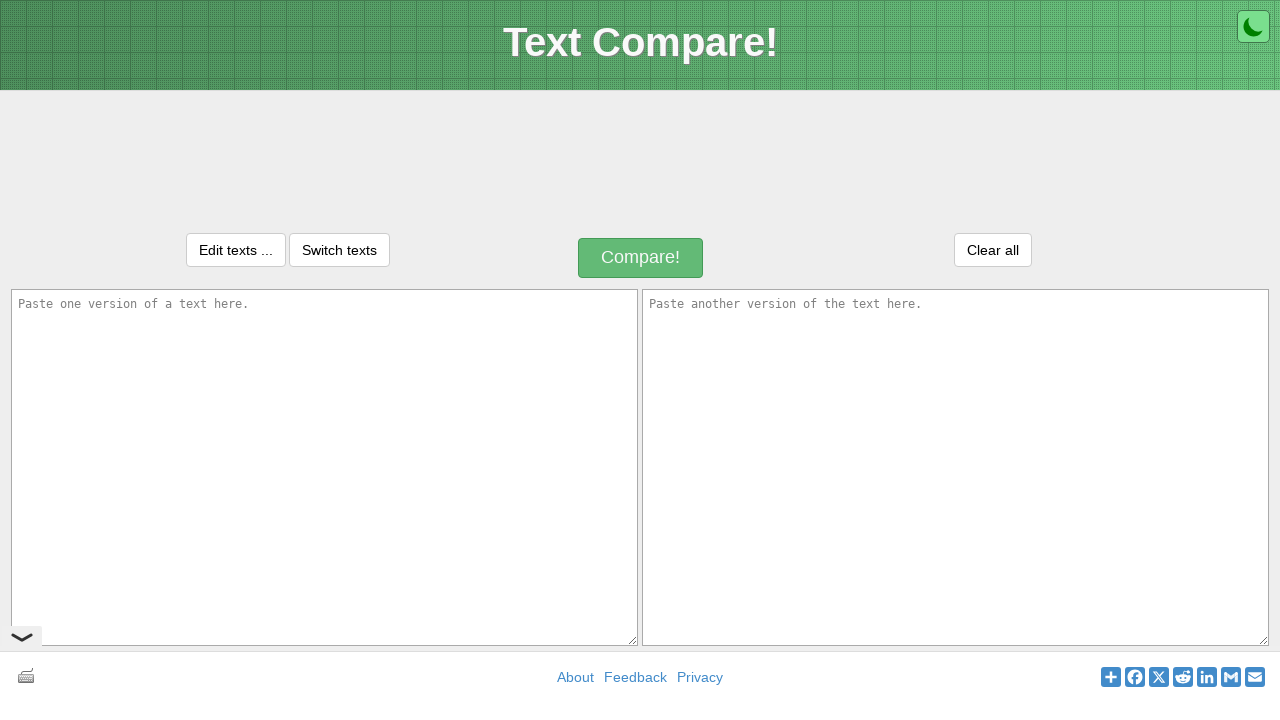

Entered 'Welcome to zomota' in the first text area on textarea[name*='text1']
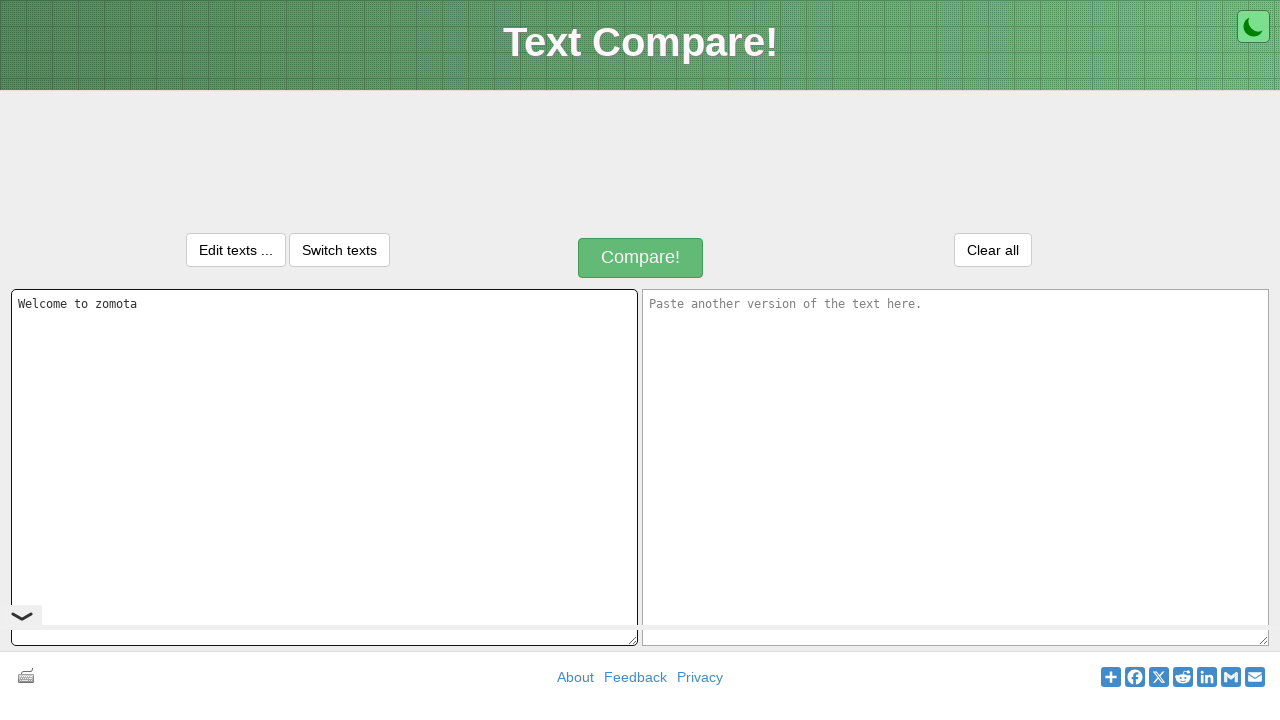

Selected all text in first text area using Ctrl+A
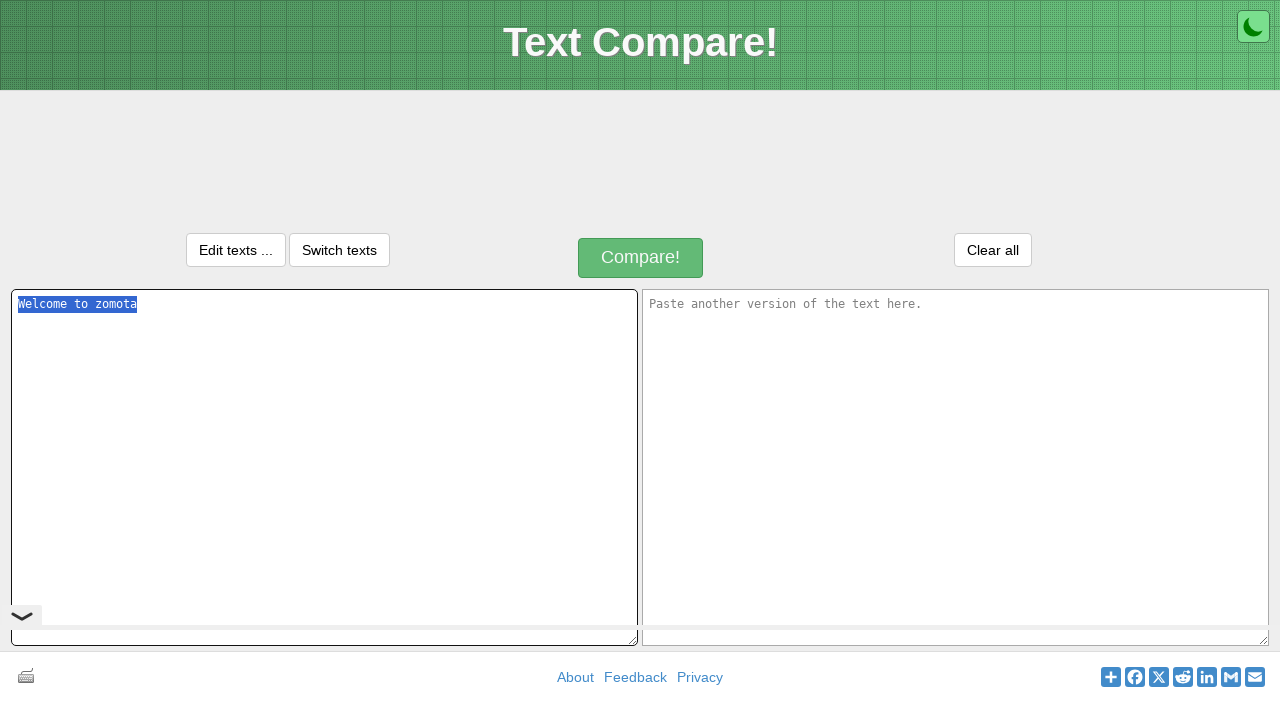

Copied selected text using Ctrl+C
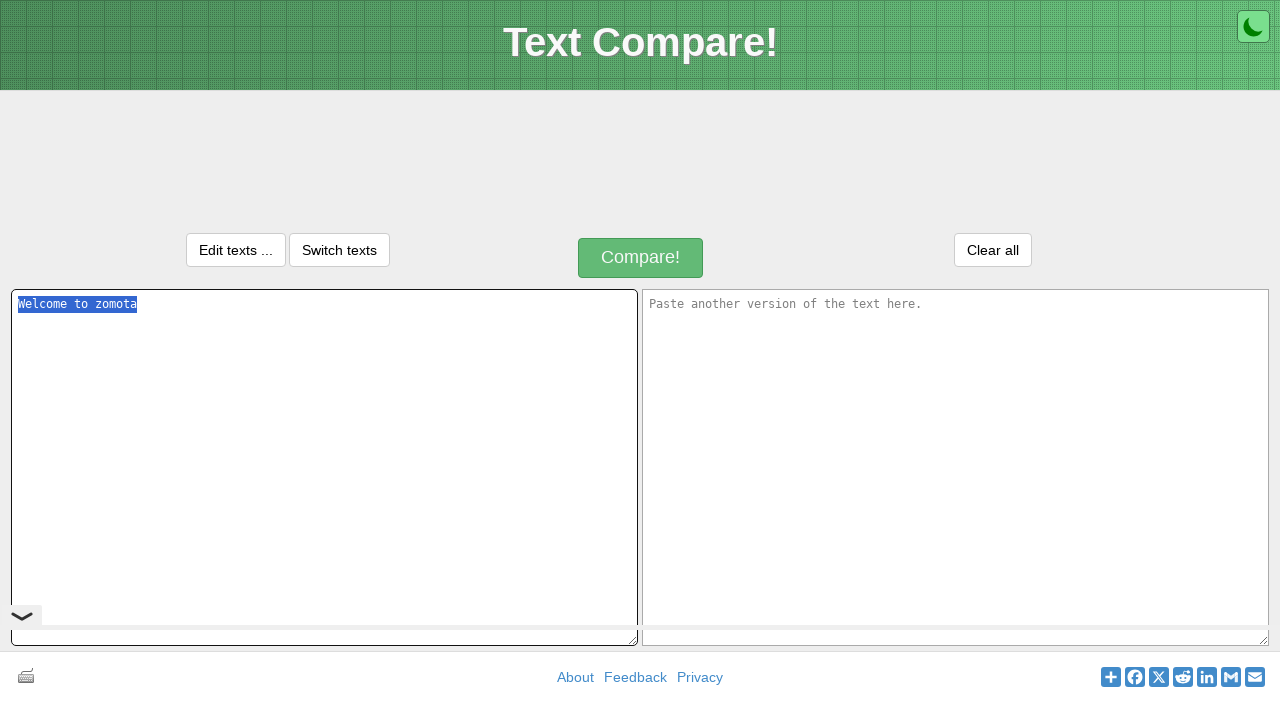

Tabbed to the next text field
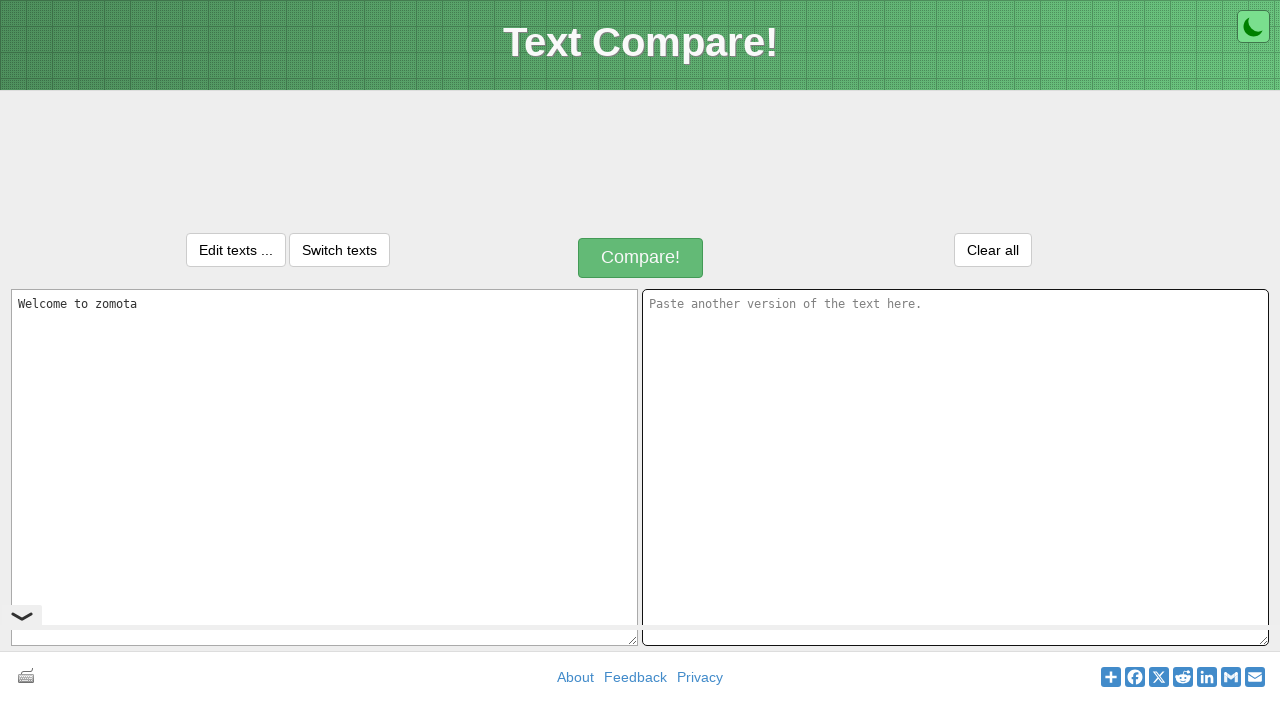

Pasted text into the second text field using Ctrl+V
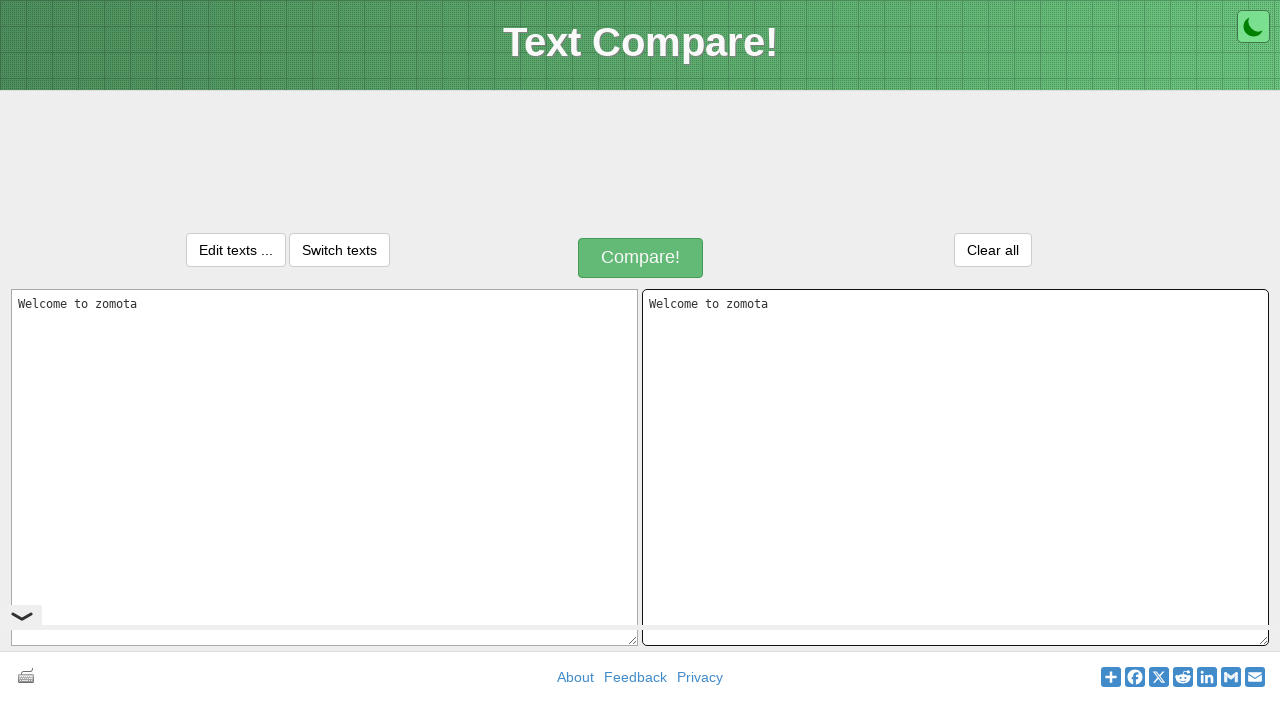

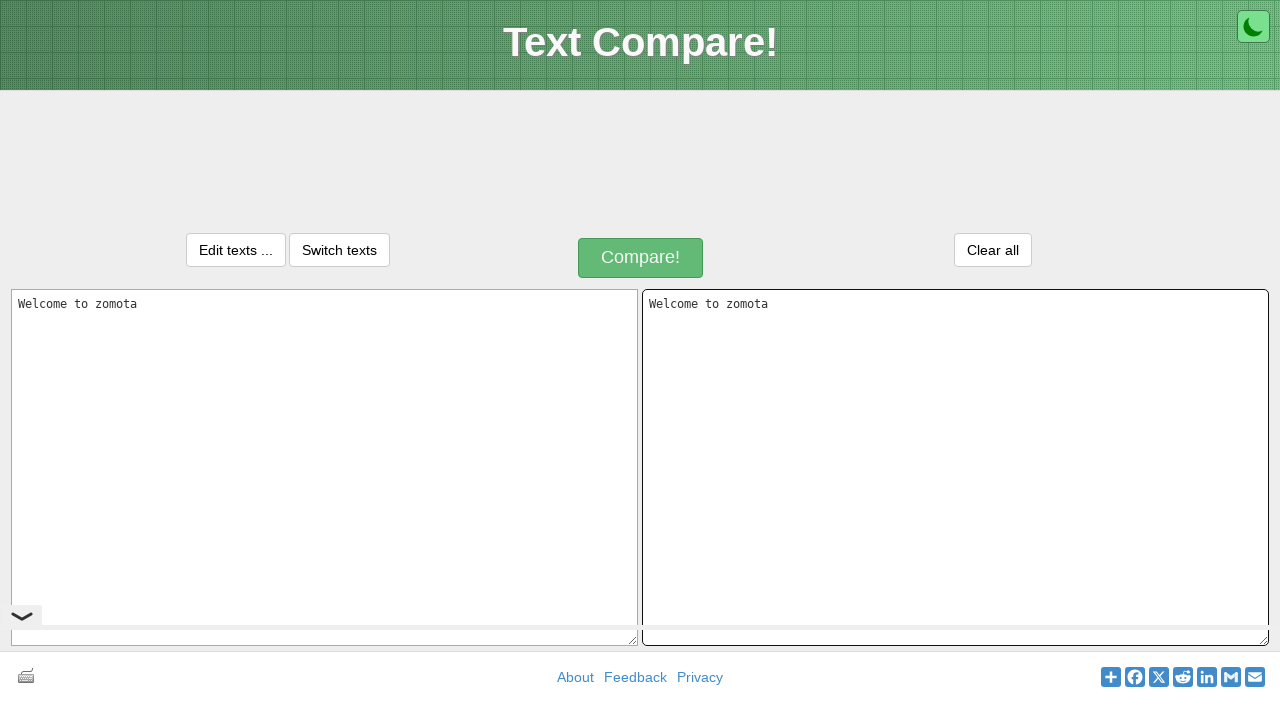